Tests iframe handling by switching to an iframe, clicking a button inside it, then switching back to the main page and clicking a link

Starting URL: https://www.w3schools.com/js/tryit.asp?filename=tryjs_myfirst

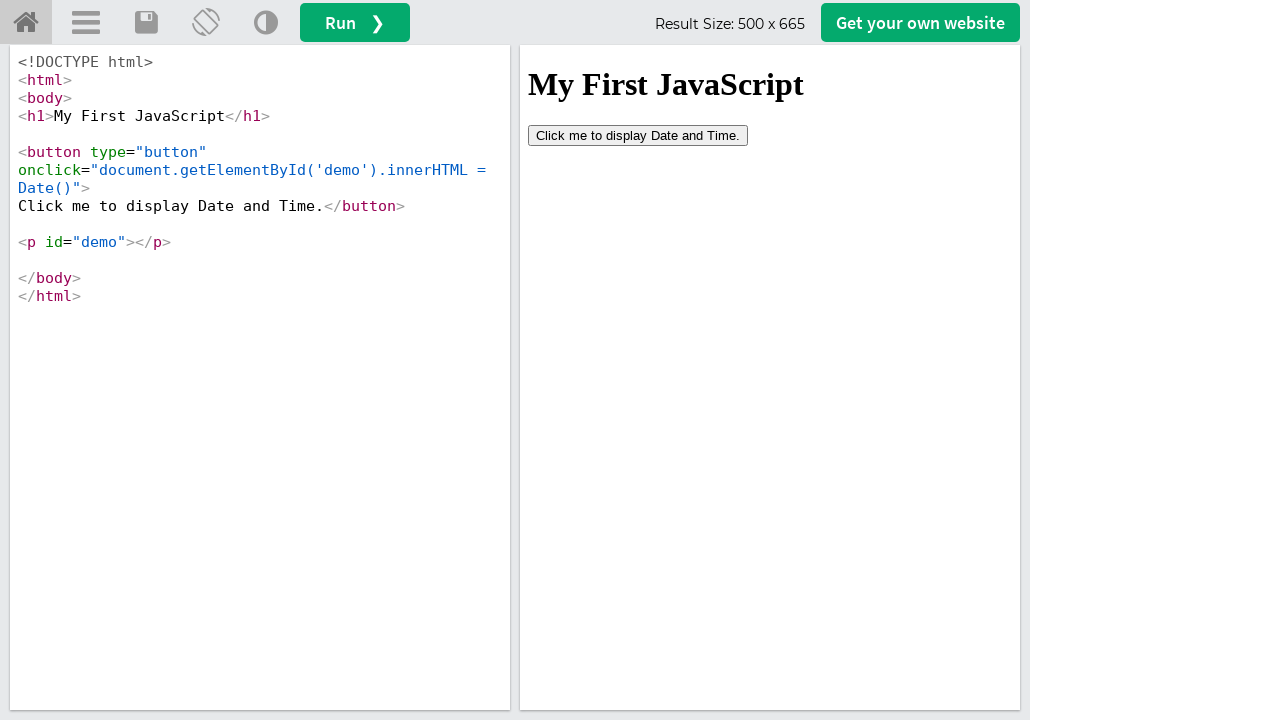

Located iframe with id 'iframeResult'
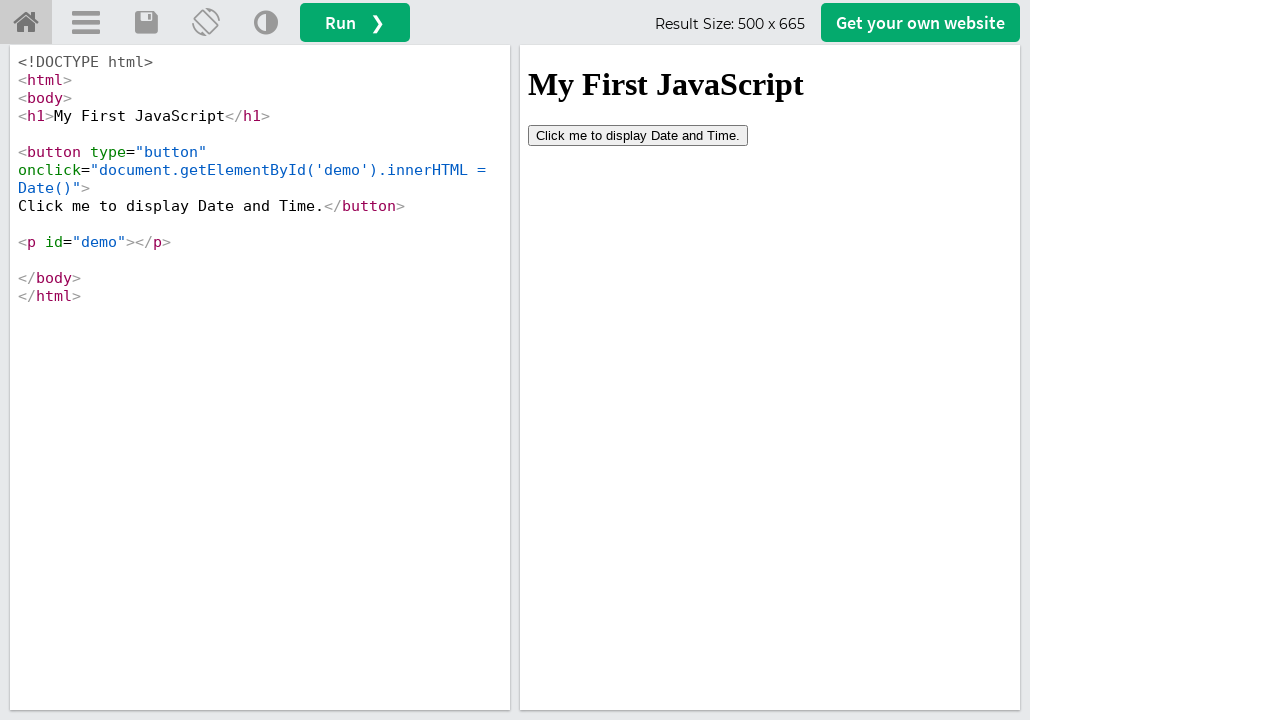

Clicked button inside iframe at (638, 135) on #iframeResult >> internal:control=enter-frame >> button[type='button']
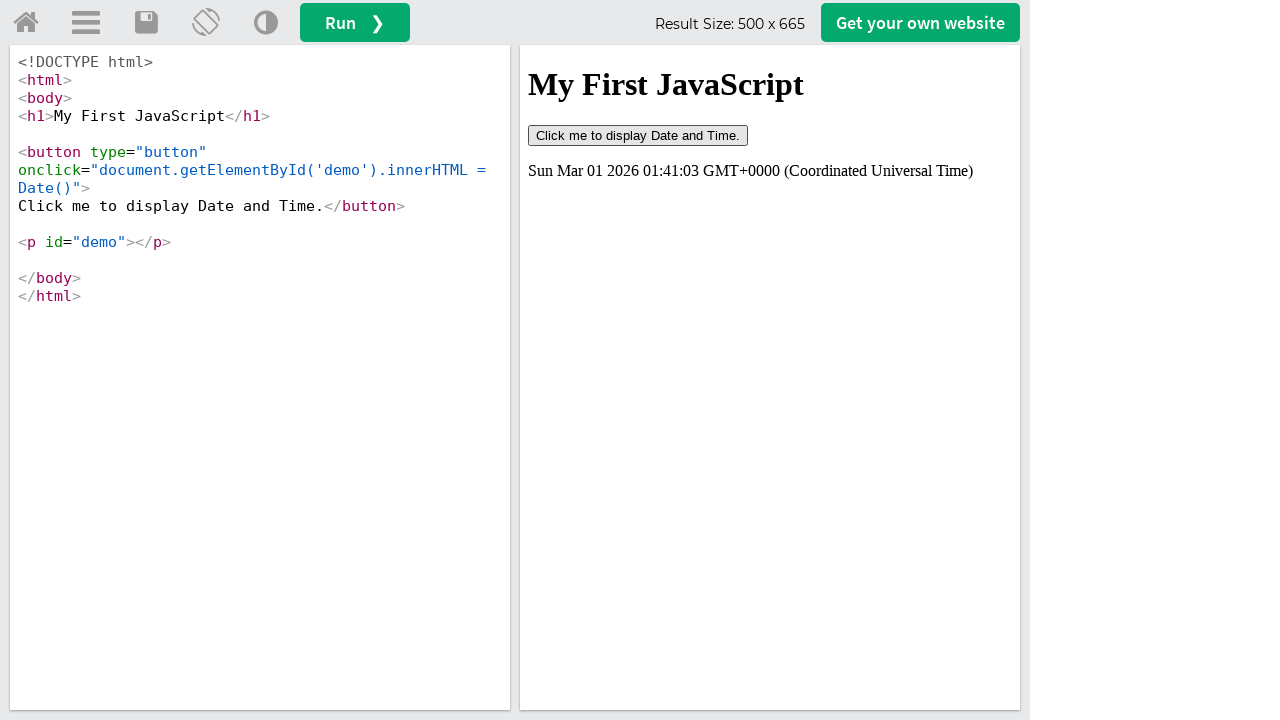

Waited 2 seconds for action to complete
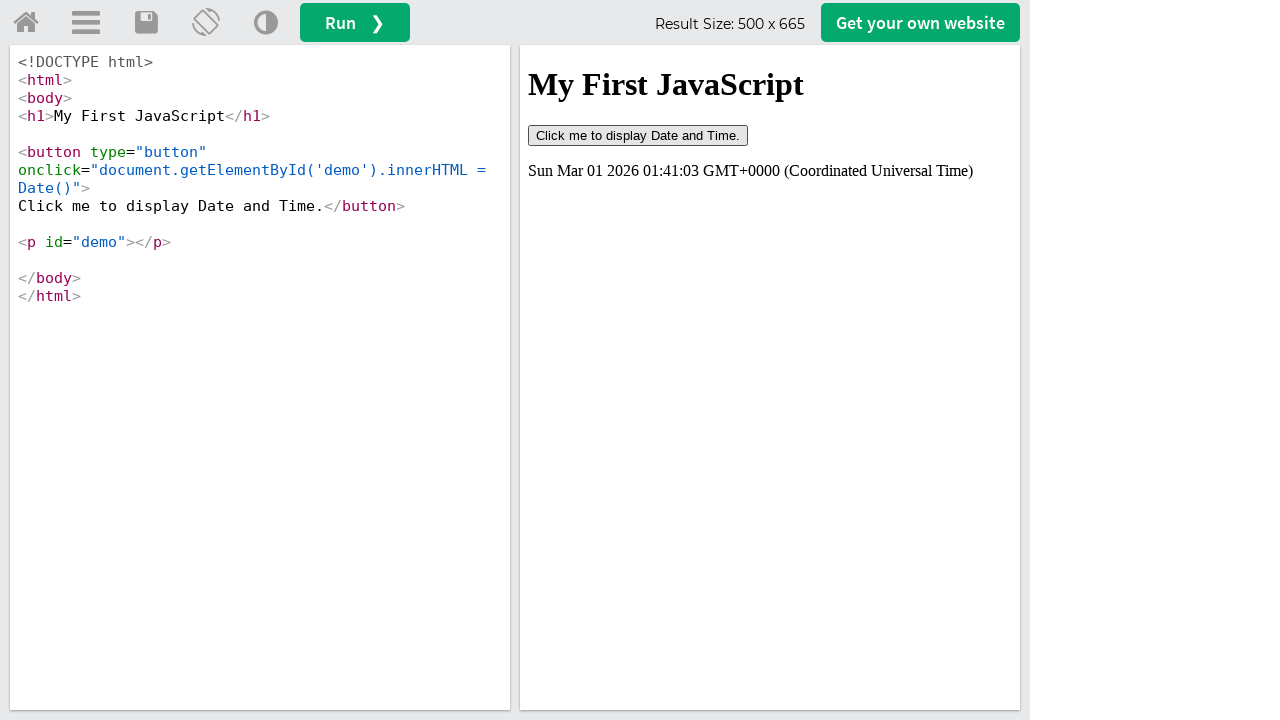

Clicked link with target='_blank' on main page at (26, 23) on a[target='_blank'] >> nth=0
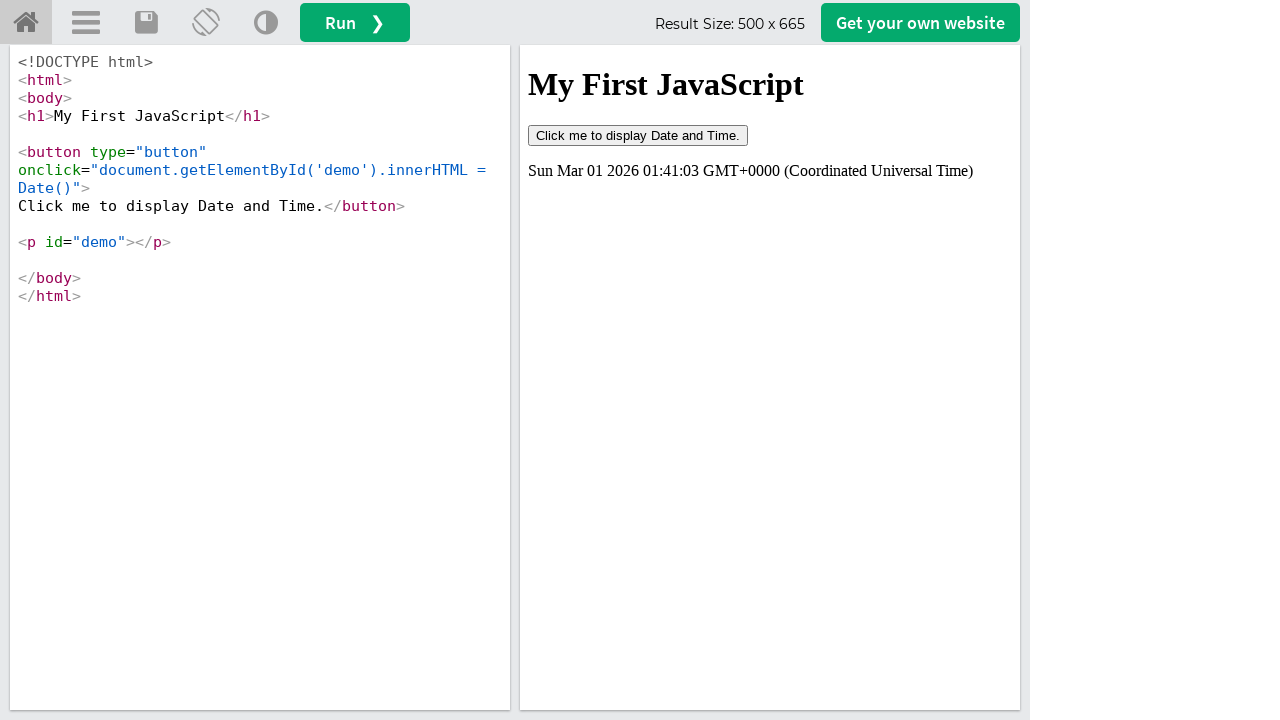

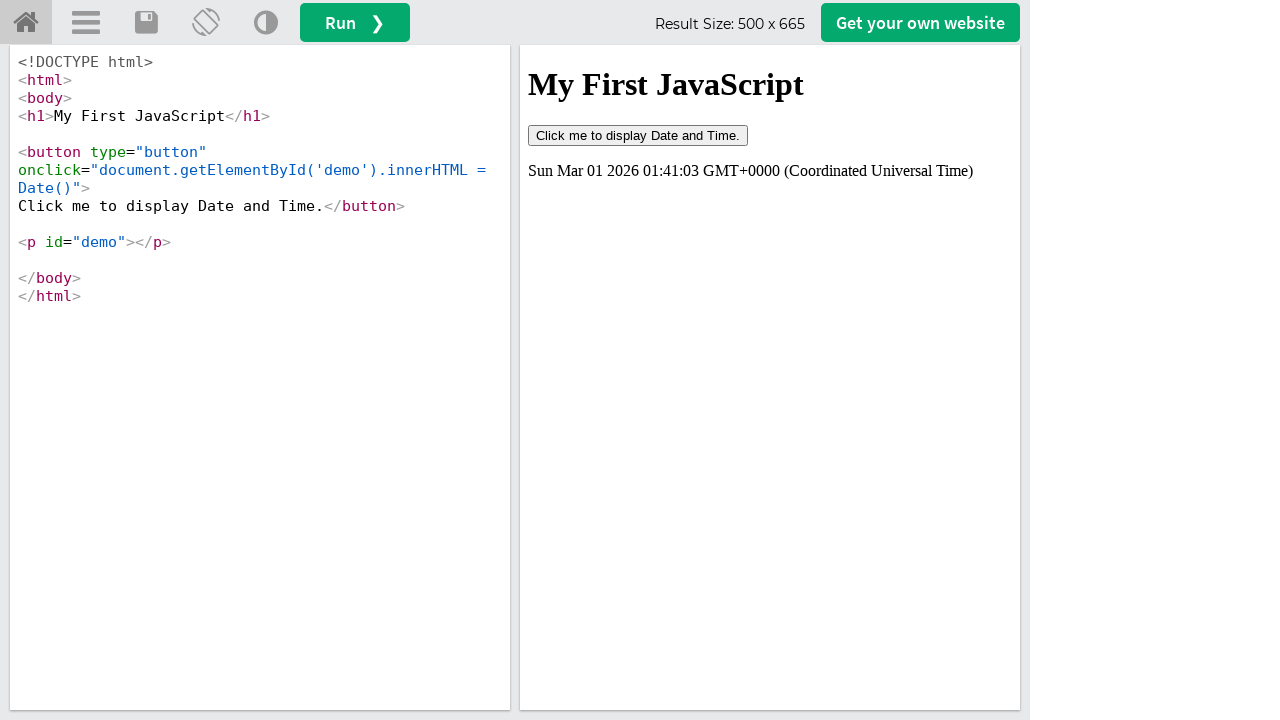